Automates playing the Chrome dinosaur game by detecting obstacles and performing jump or duck actions

Starting URL: https://dino-chrome.com/en

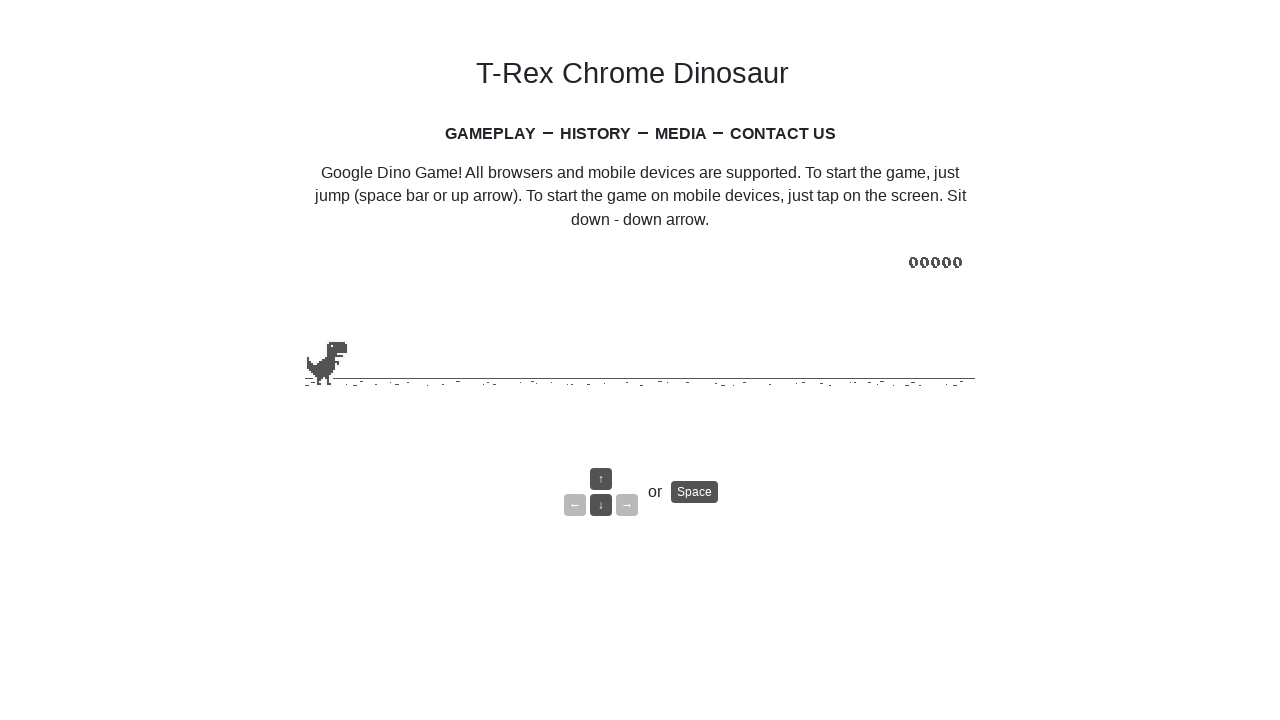

Pressed Space key to jump and start the Chrome dinosaur game
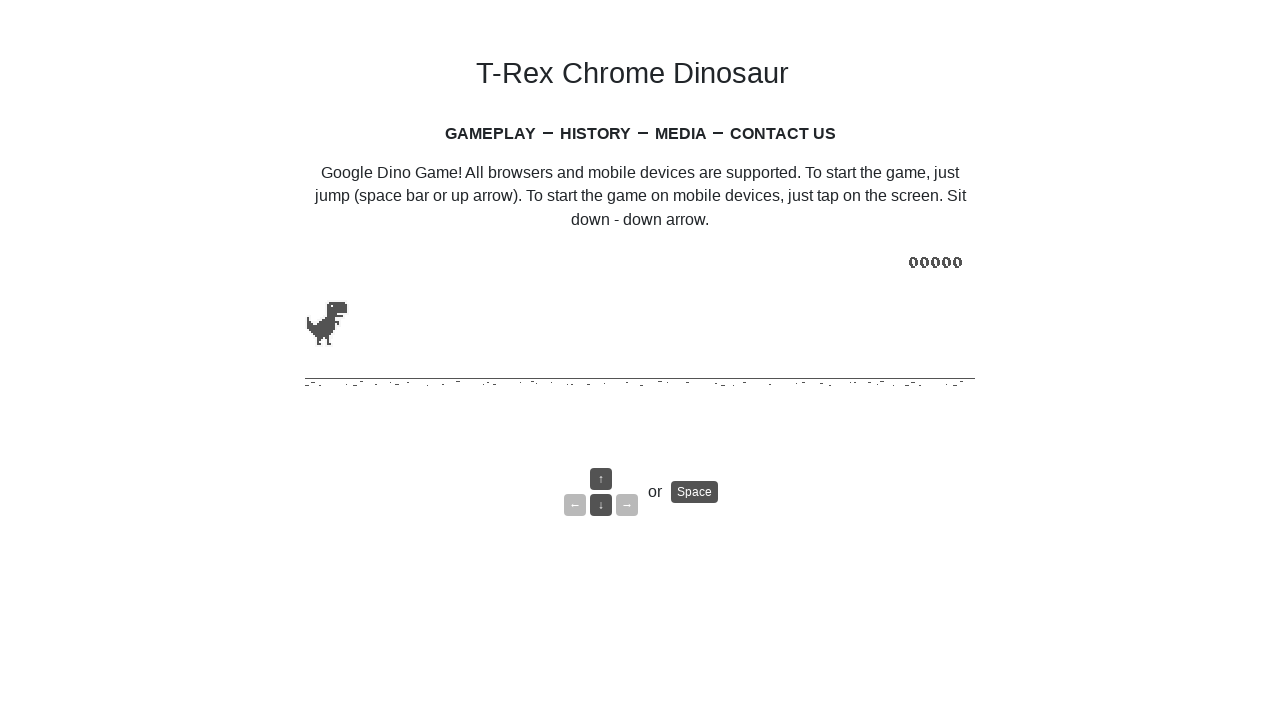

Waited 100ms for game initialization
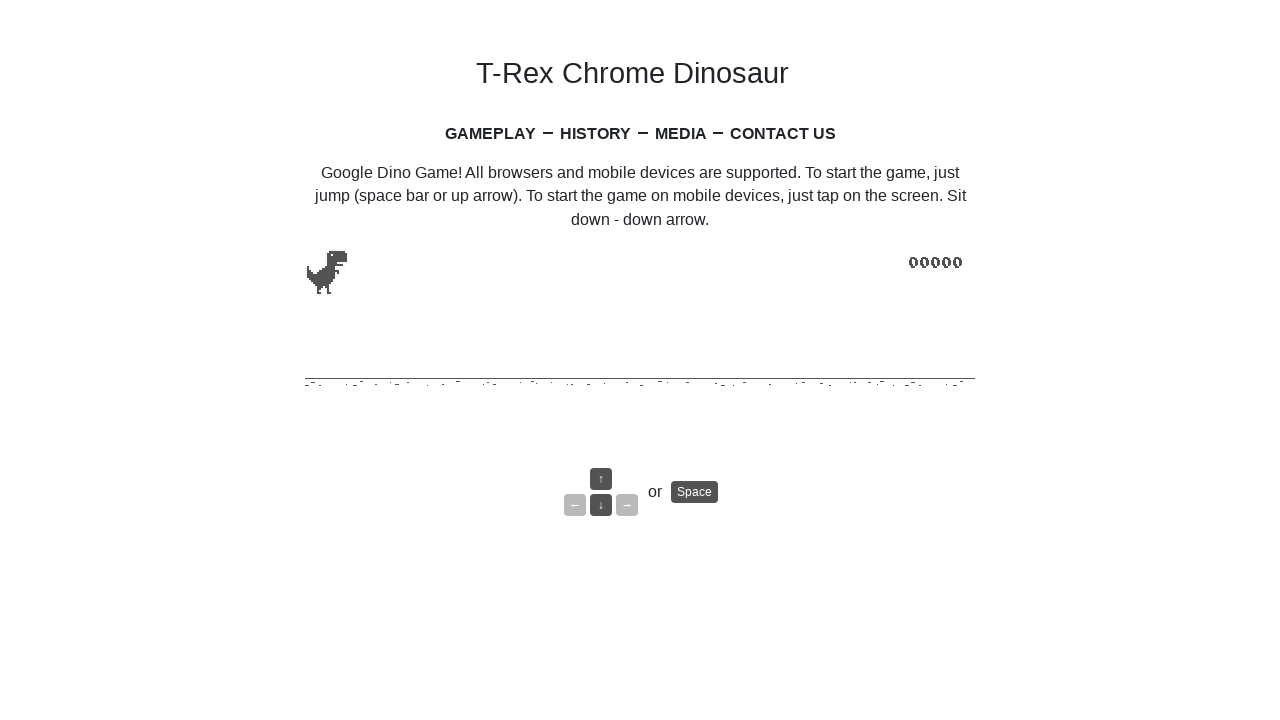

Pressed ArrowDown key to duck and avoid obstacle
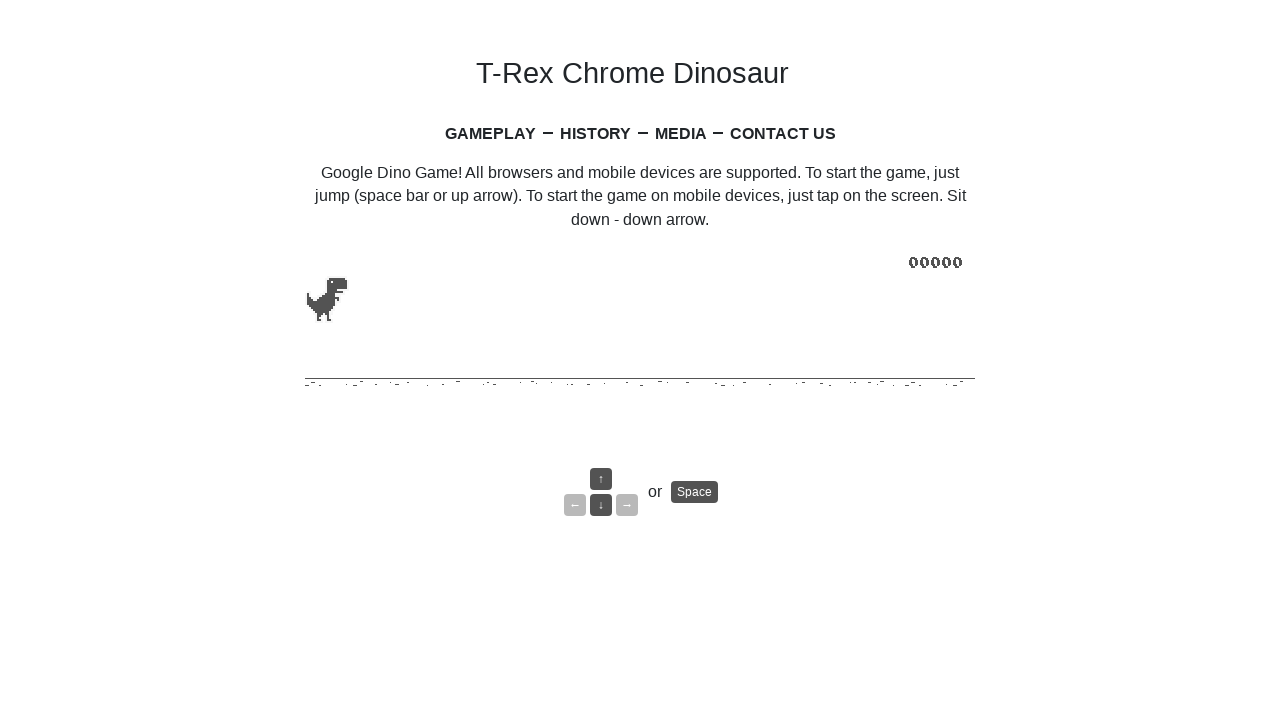

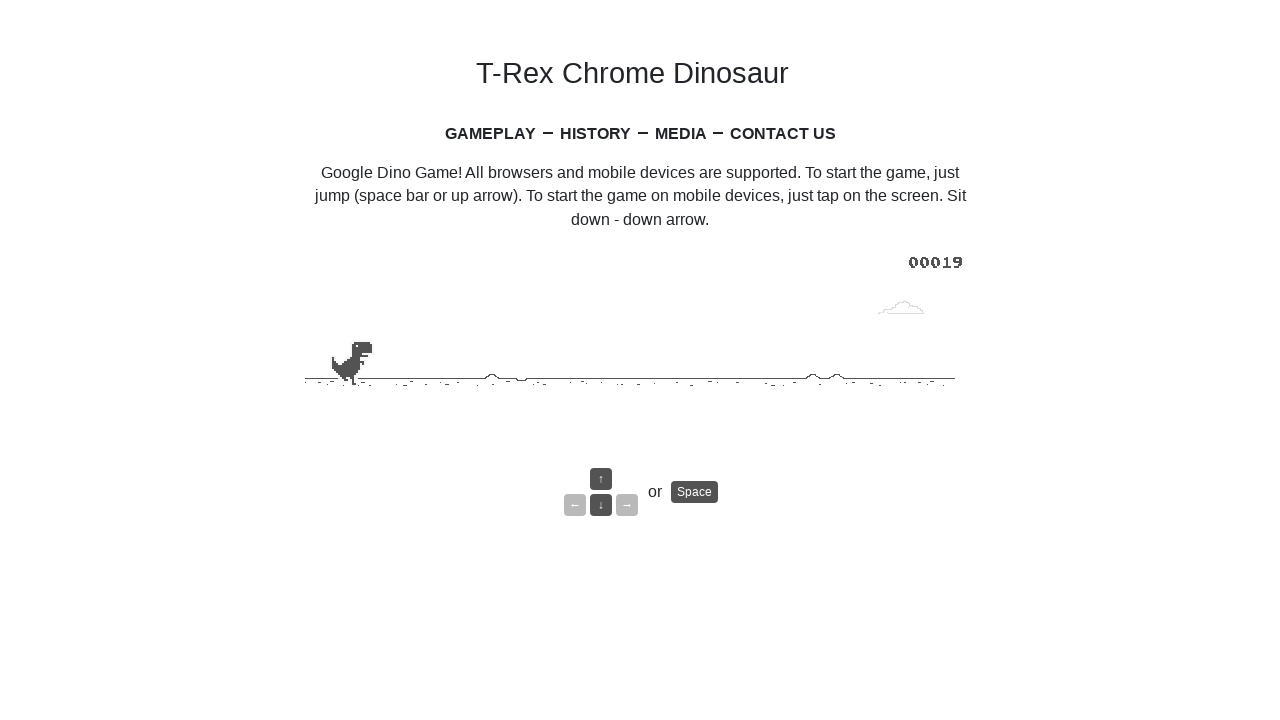